Navigates to RedBus homepage and verifies the page loads successfully

Starting URL: https://www.redbus.com/

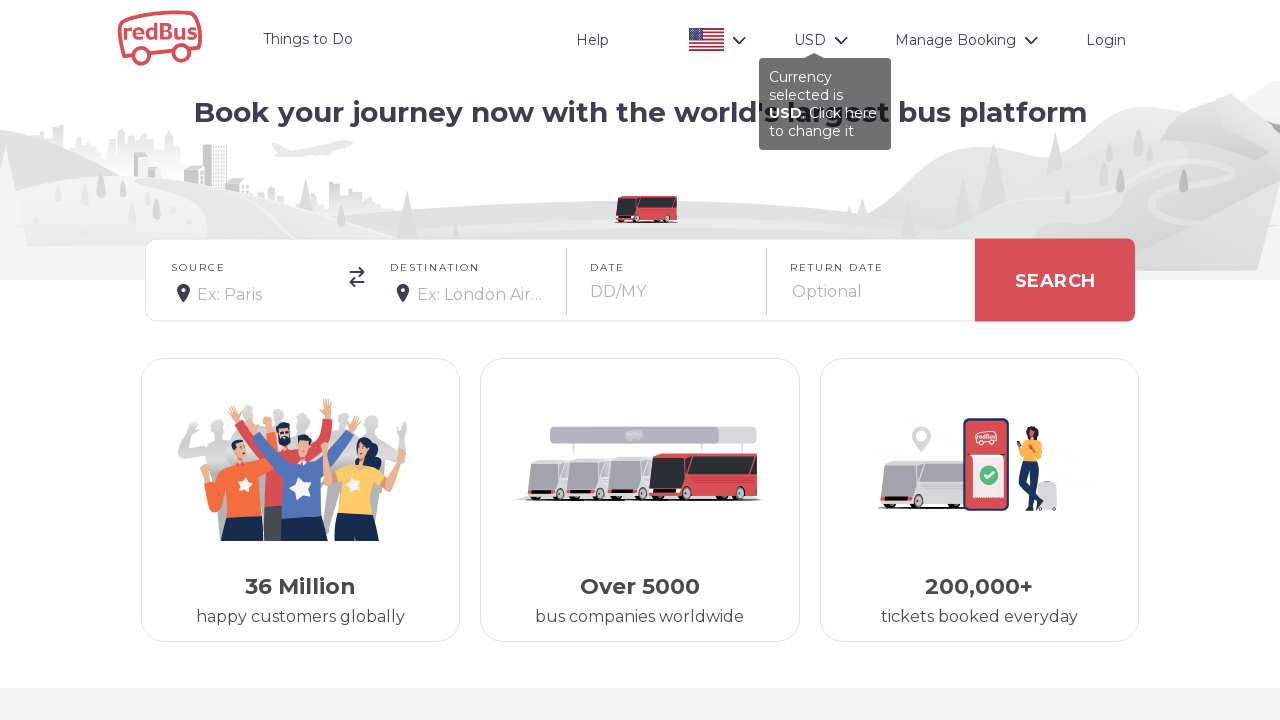

Waited for page DOM content to load
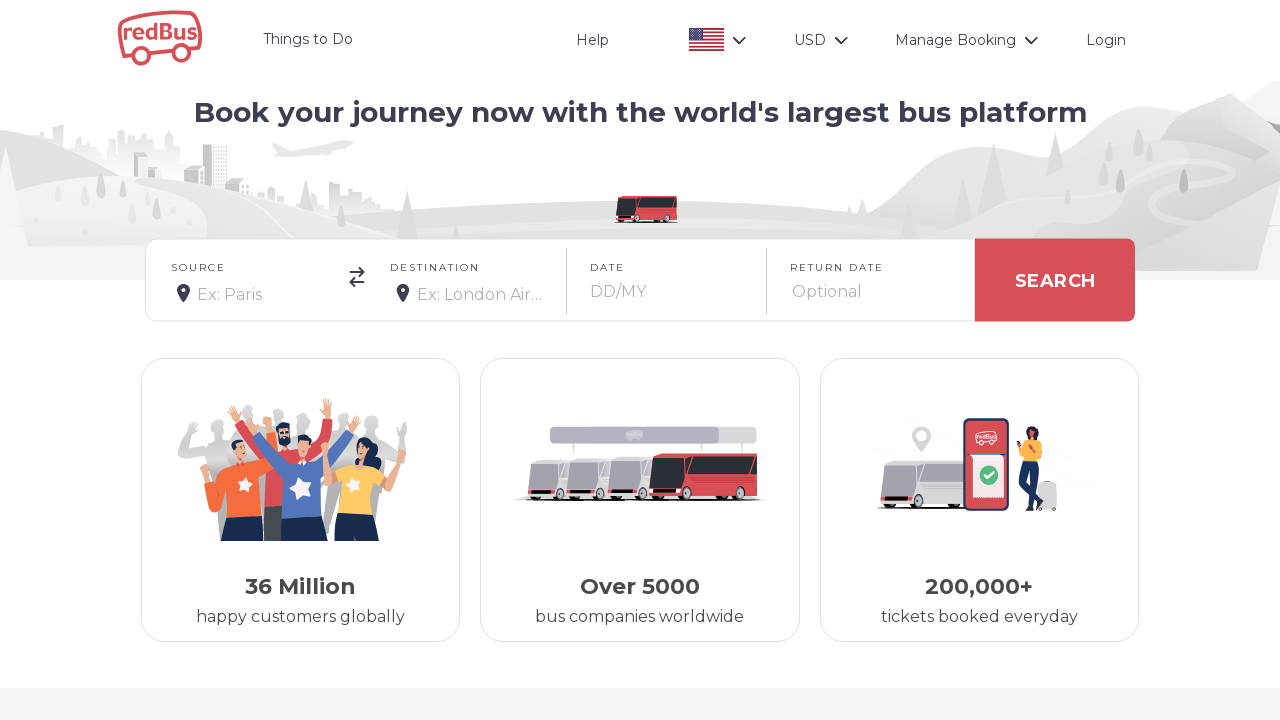

Verified body element is present on RedBus homepage
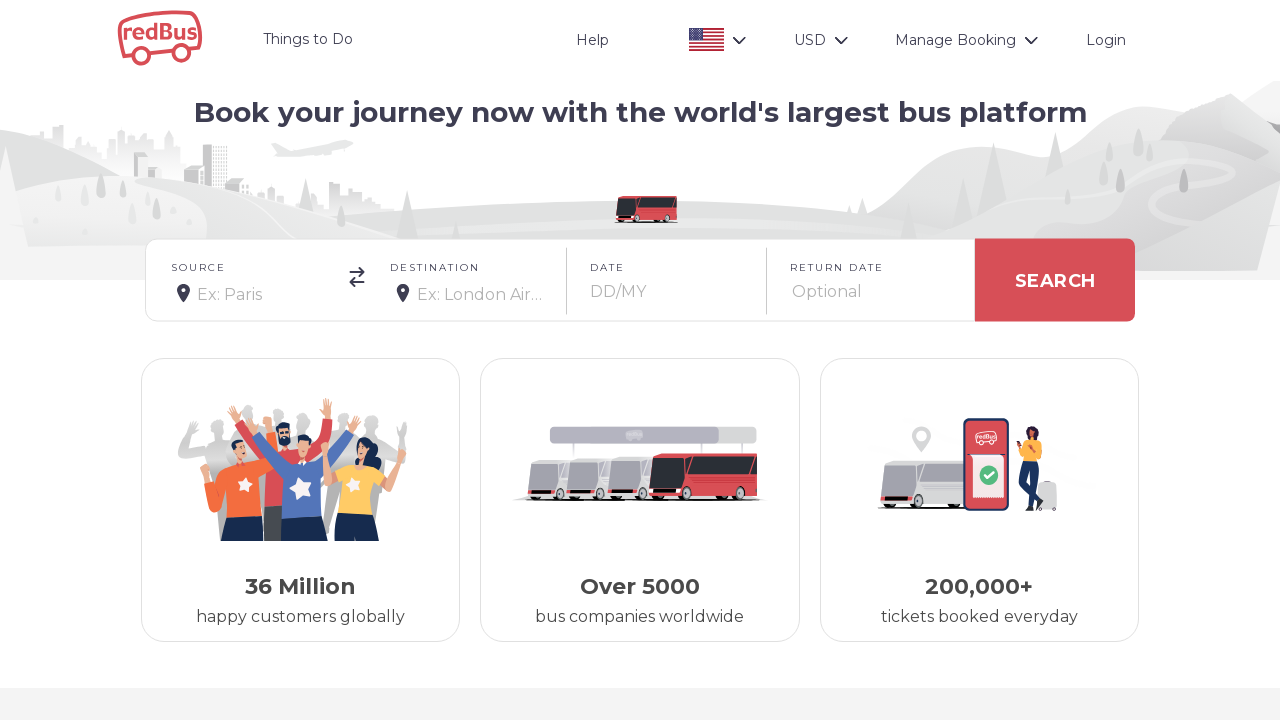

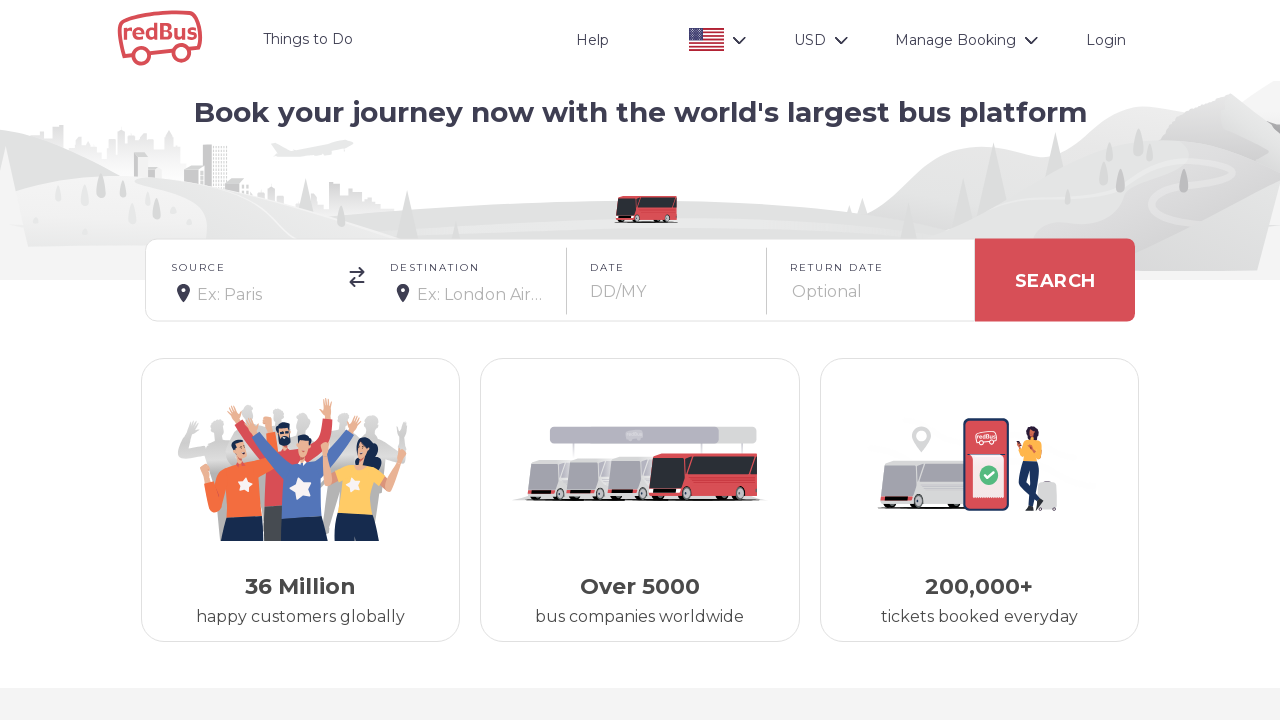